Tests unmarking todo items as complete by unchecking their checkboxes

Starting URL: https://demo.playwright.dev/todomvc

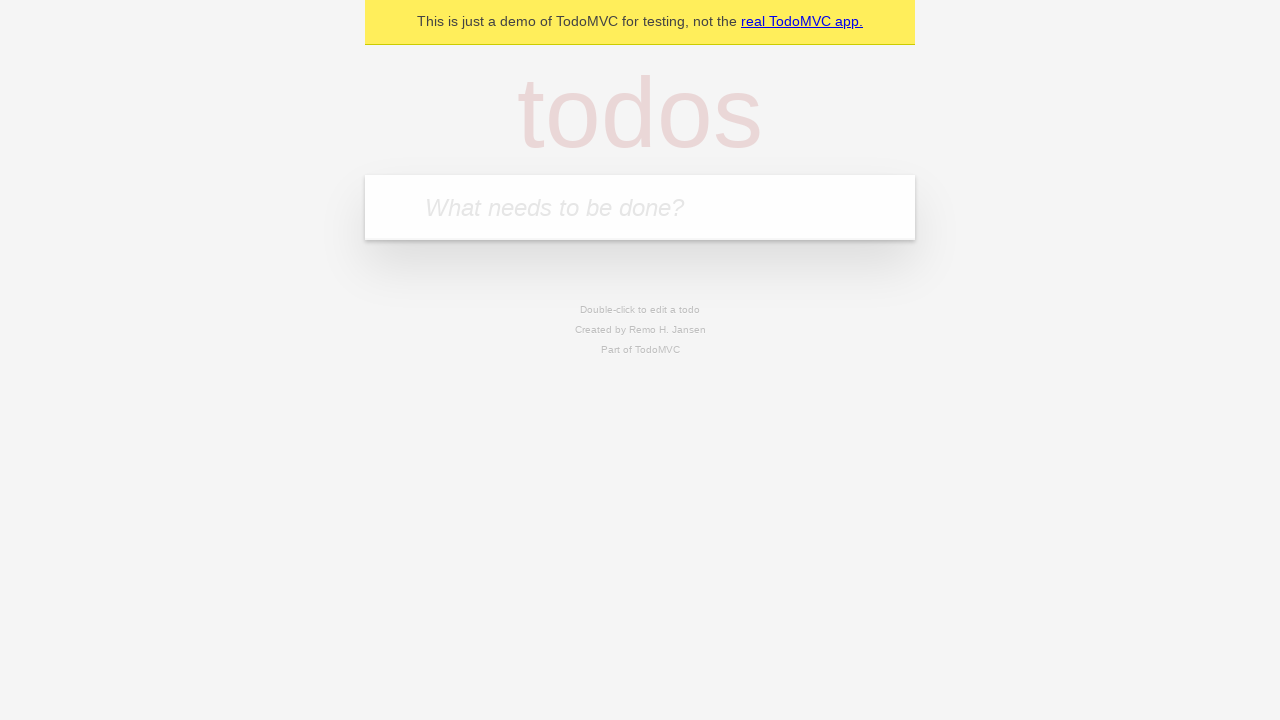

Filled todo input field with 'buy some cheese' on internal:attr=[placeholder="What needs to be done?"i]
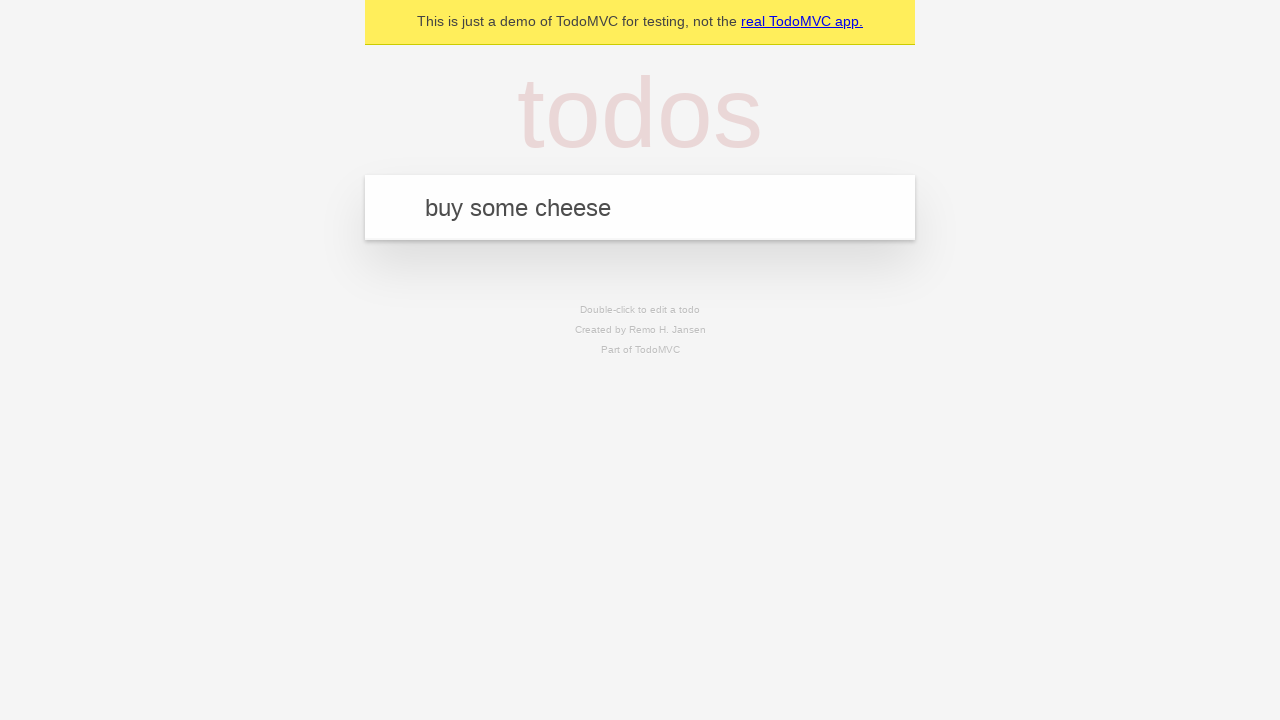

Pressed Enter to create todo item 'buy some cheese' on internal:attr=[placeholder="What needs to be done?"i]
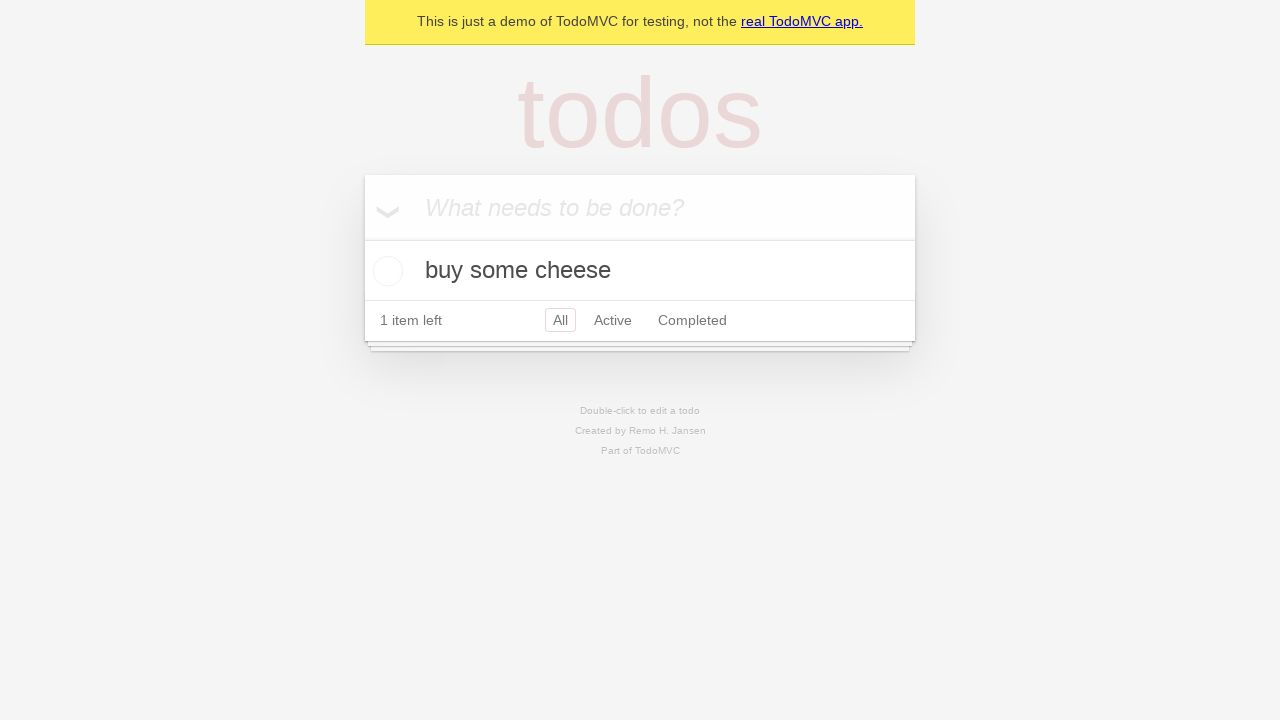

Filled todo input field with 'feed the cat' on internal:attr=[placeholder="What needs to be done?"i]
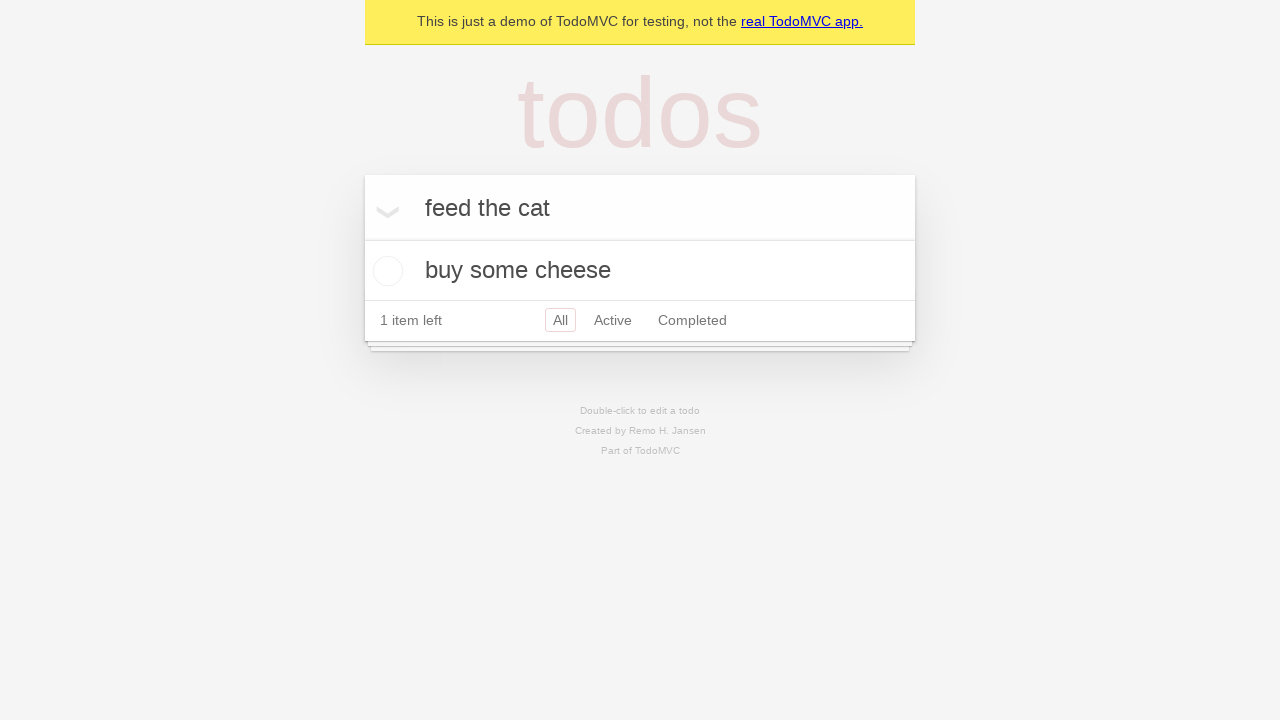

Pressed Enter to create todo item 'feed the cat' on internal:attr=[placeholder="What needs to be done?"i]
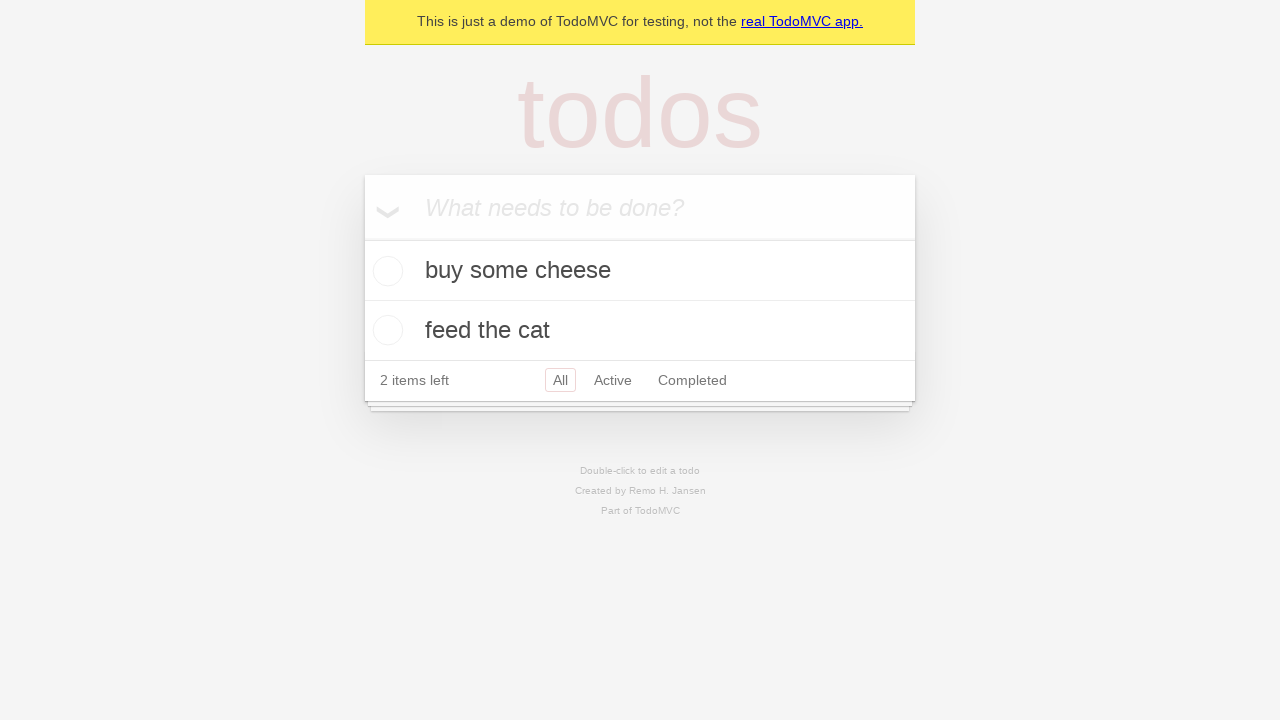

Located the first todo item
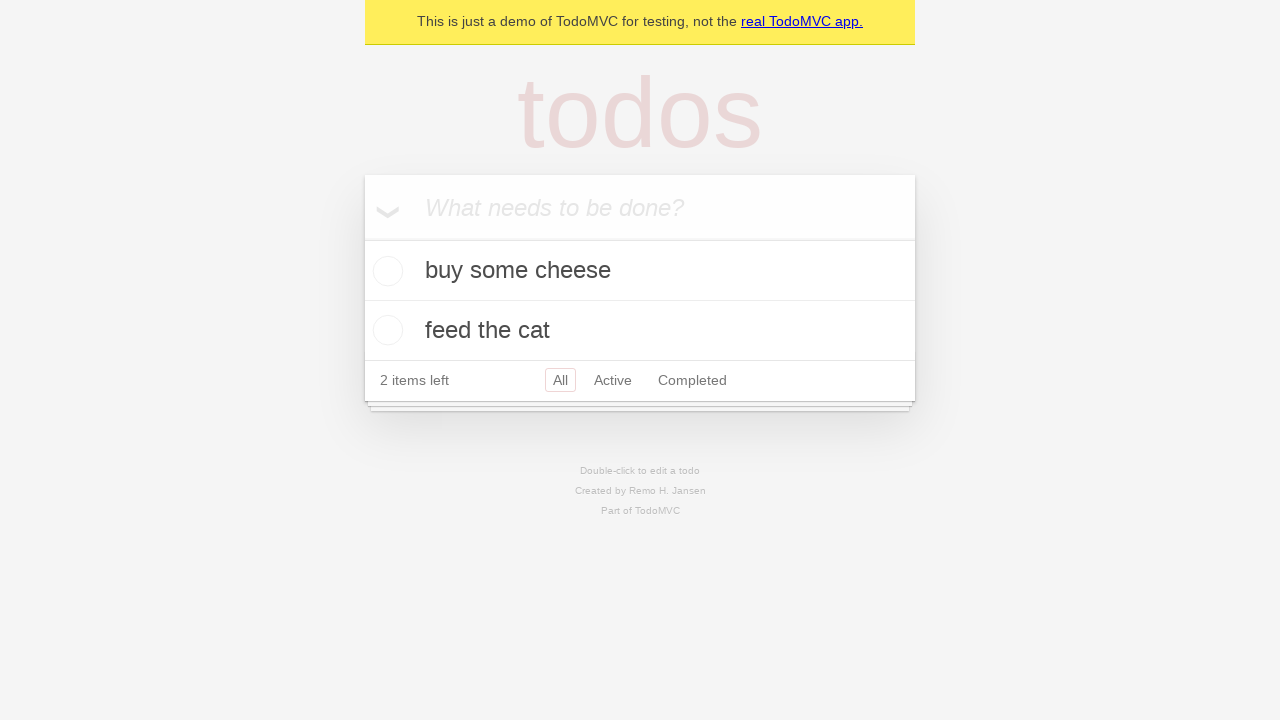

Located the checkbox for the first todo item
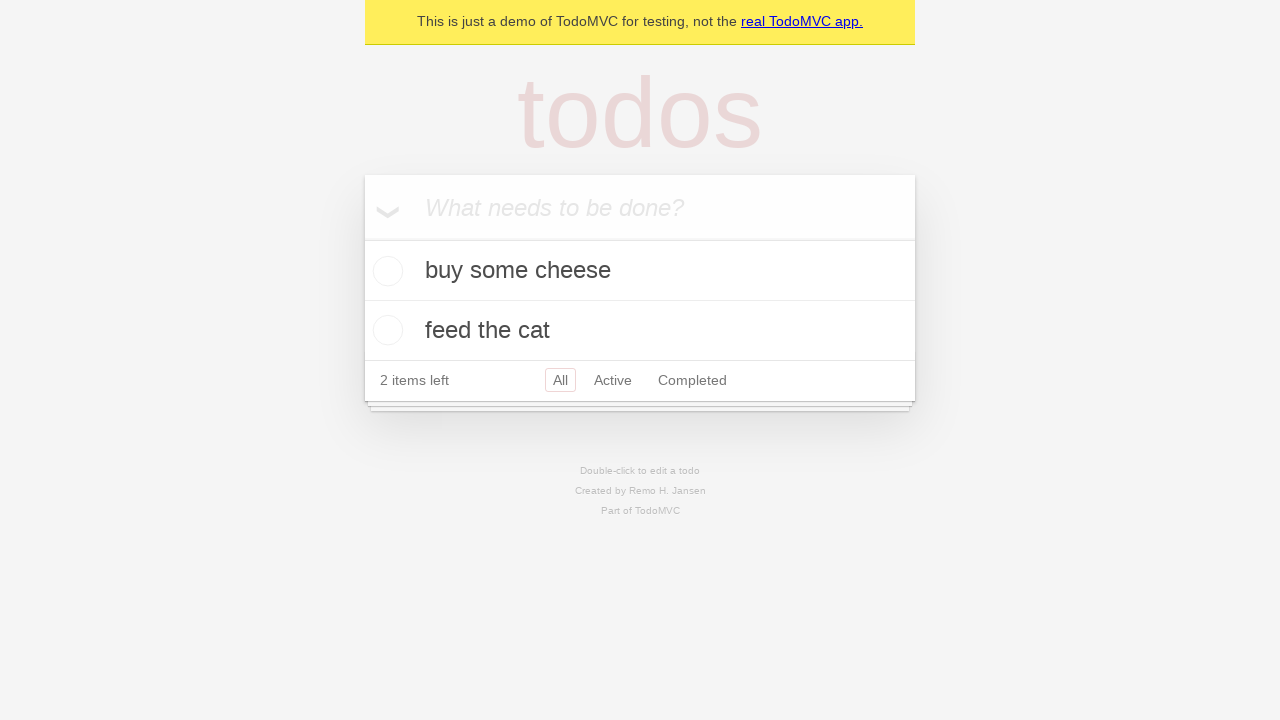

Checked the first todo item as complete at (385, 271) on internal:testid=[data-testid="todo-item"s] >> nth=0 >> internal:role=checkbox
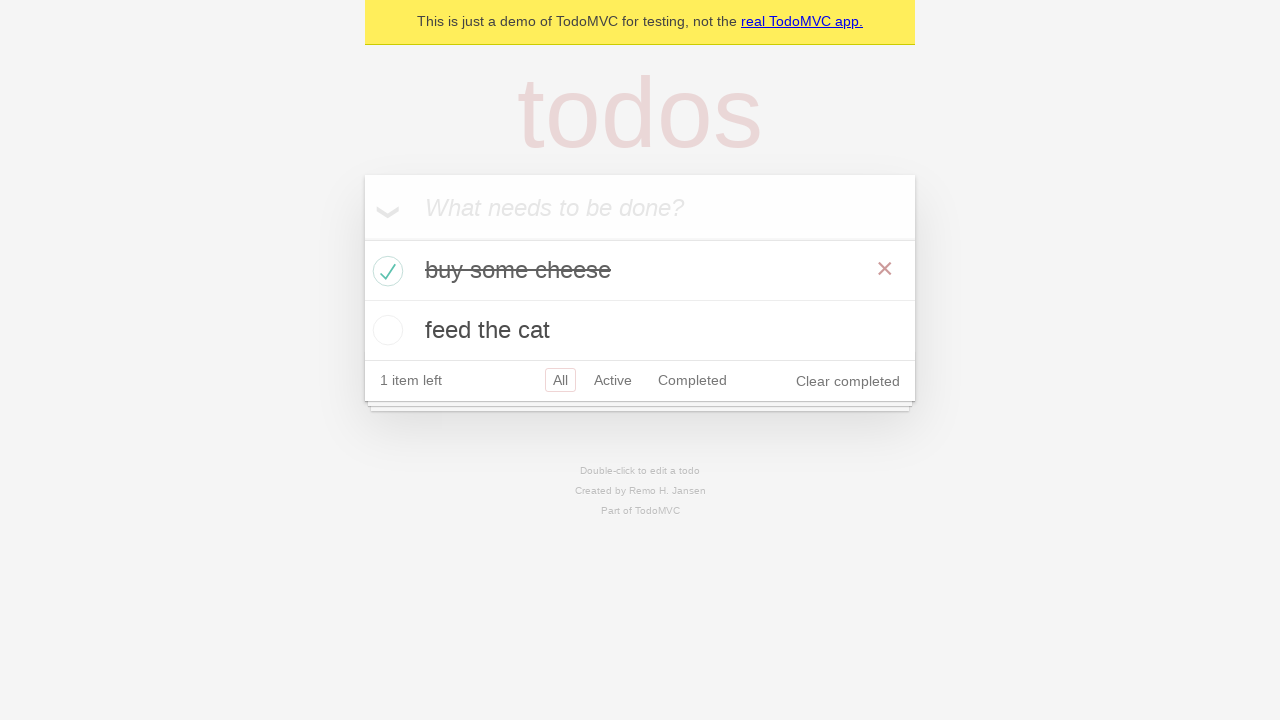

Unchecked the first todo item to mark as incomplete at (385, 271) on internal:testid=[data-testid="todo-item"s] >> nth=0 >> internal:role=checkbox
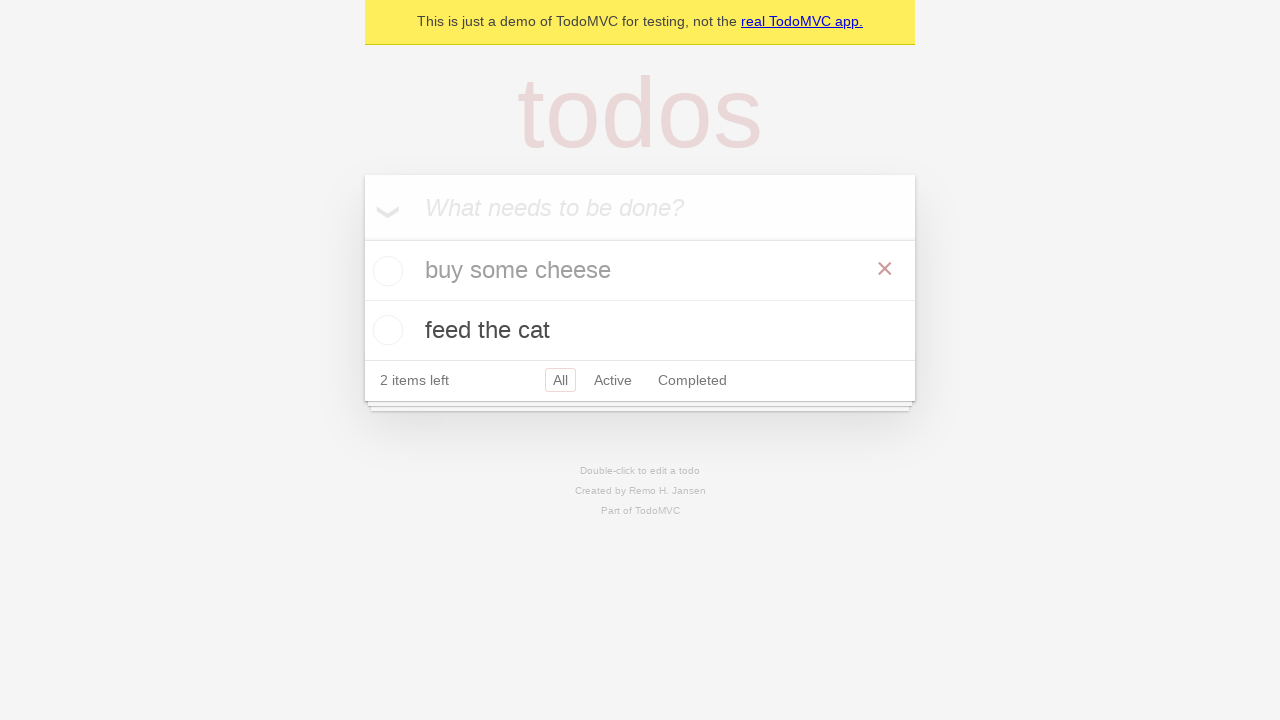

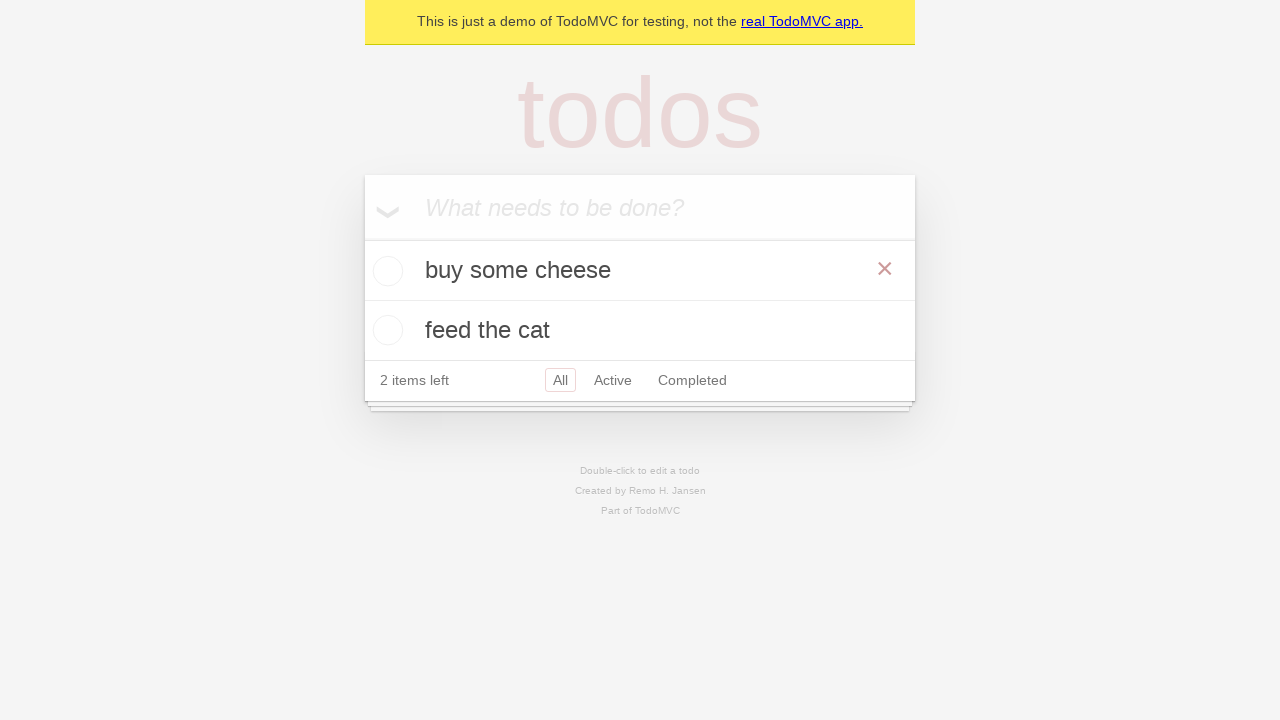